Tests the search functionality on Wichita State University website by clicking the search button and entering a search term

Starting URL: https://www.wichita.edu/

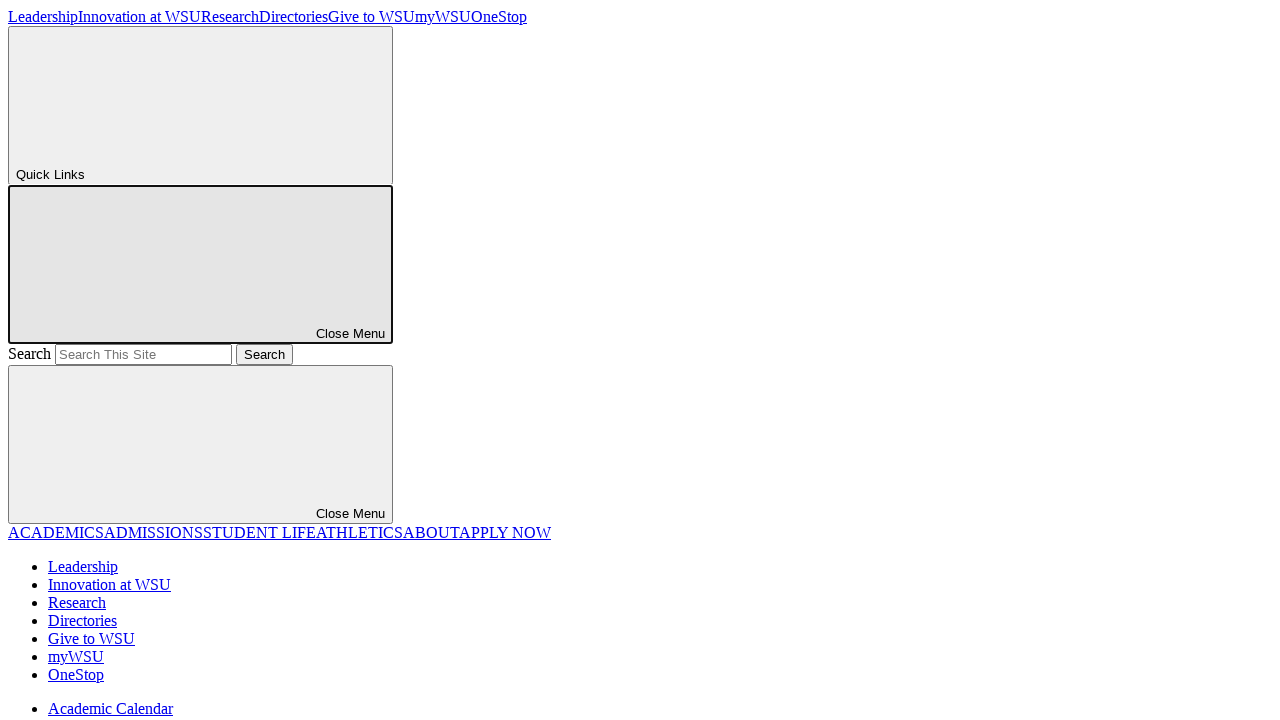

Clicked utility button to open search at (200, 106) on .utility-button
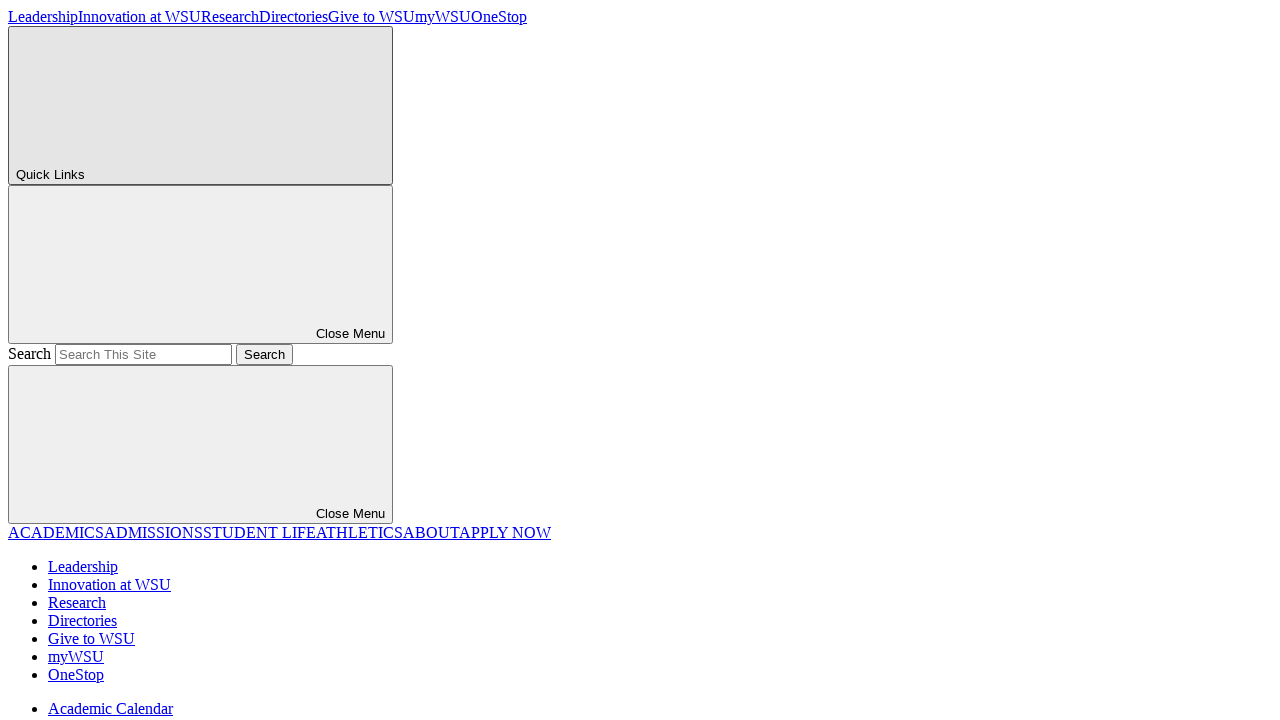

Entered 'Academic' in search field on input[name='q']
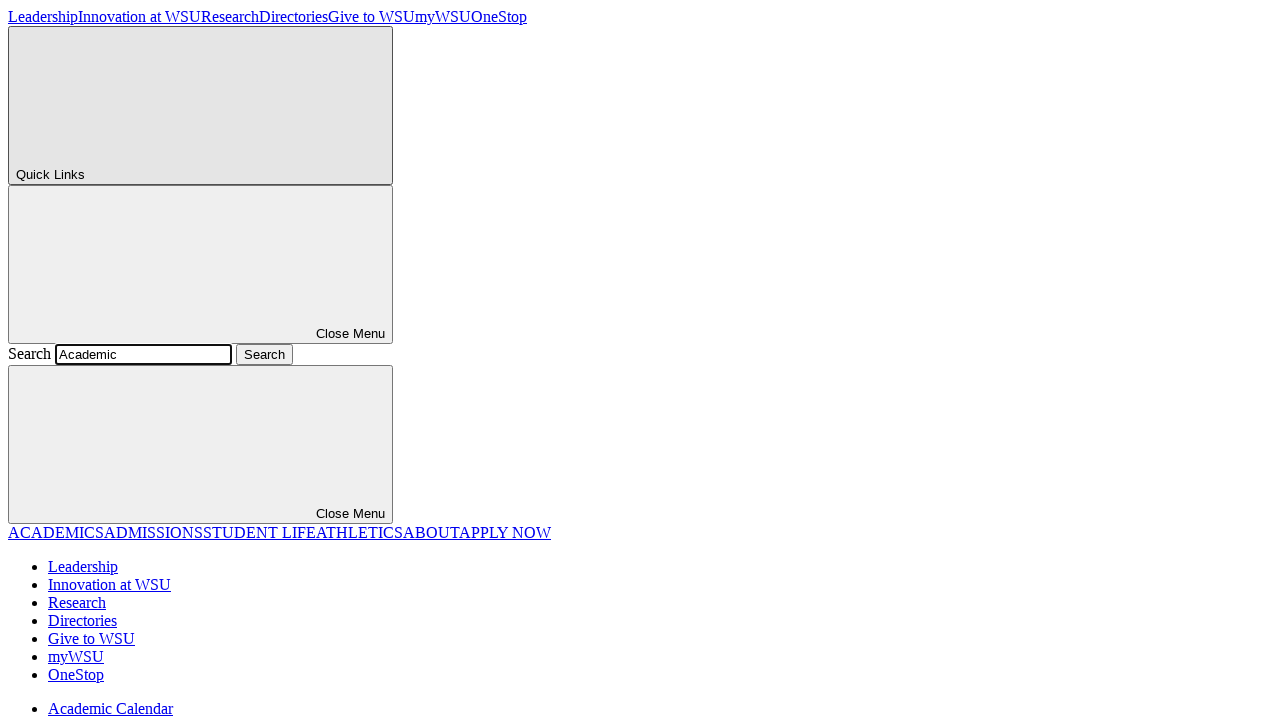

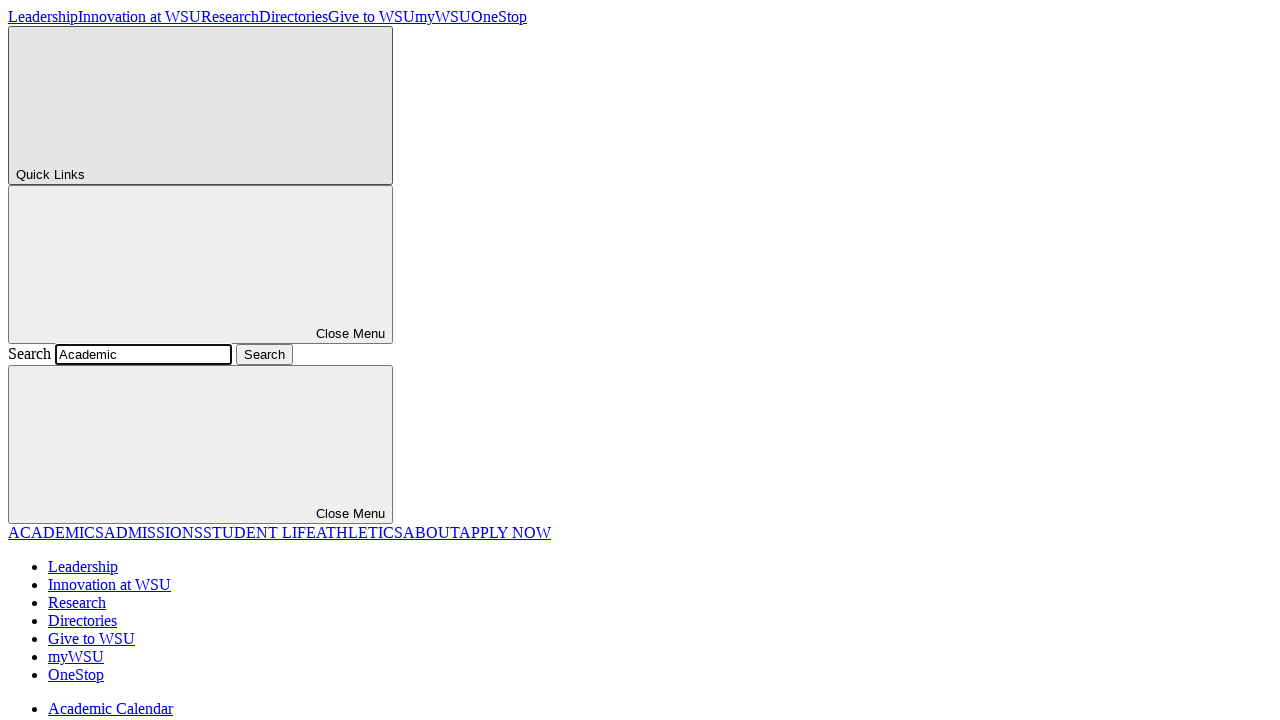